Waits for a price to reach $100, books an item, solves a mathematical calculation, and submits the answer

Starting URL: http://suninjuly.github.io/explicit_wait2.html

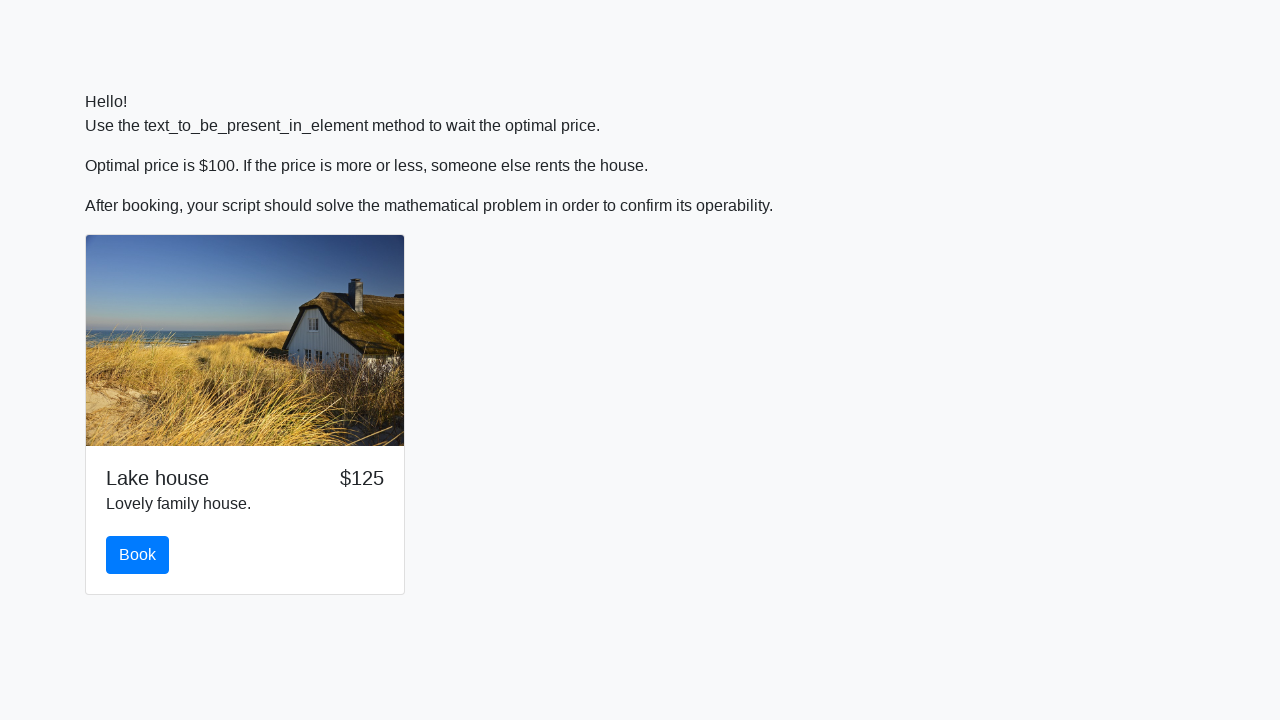

Waited for price to reach $100
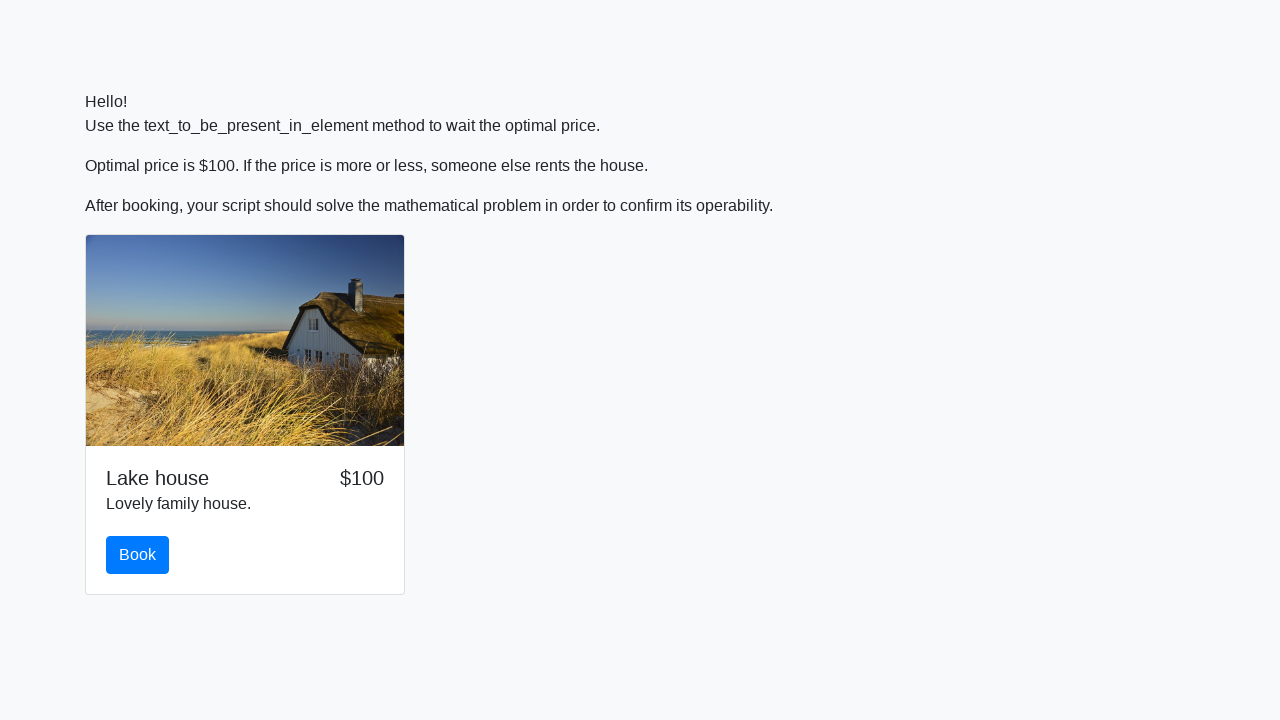

Clicked the book button at (138, 555) on #book
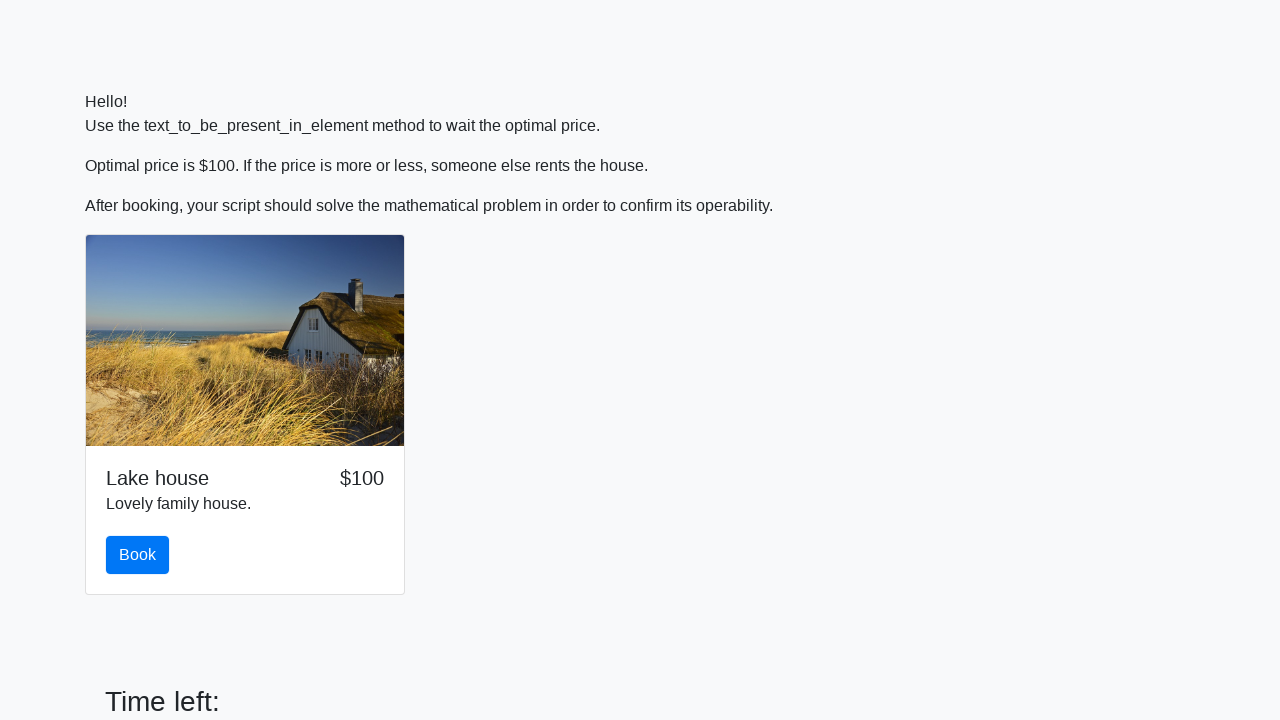

Retrieved input value for calculation: 283
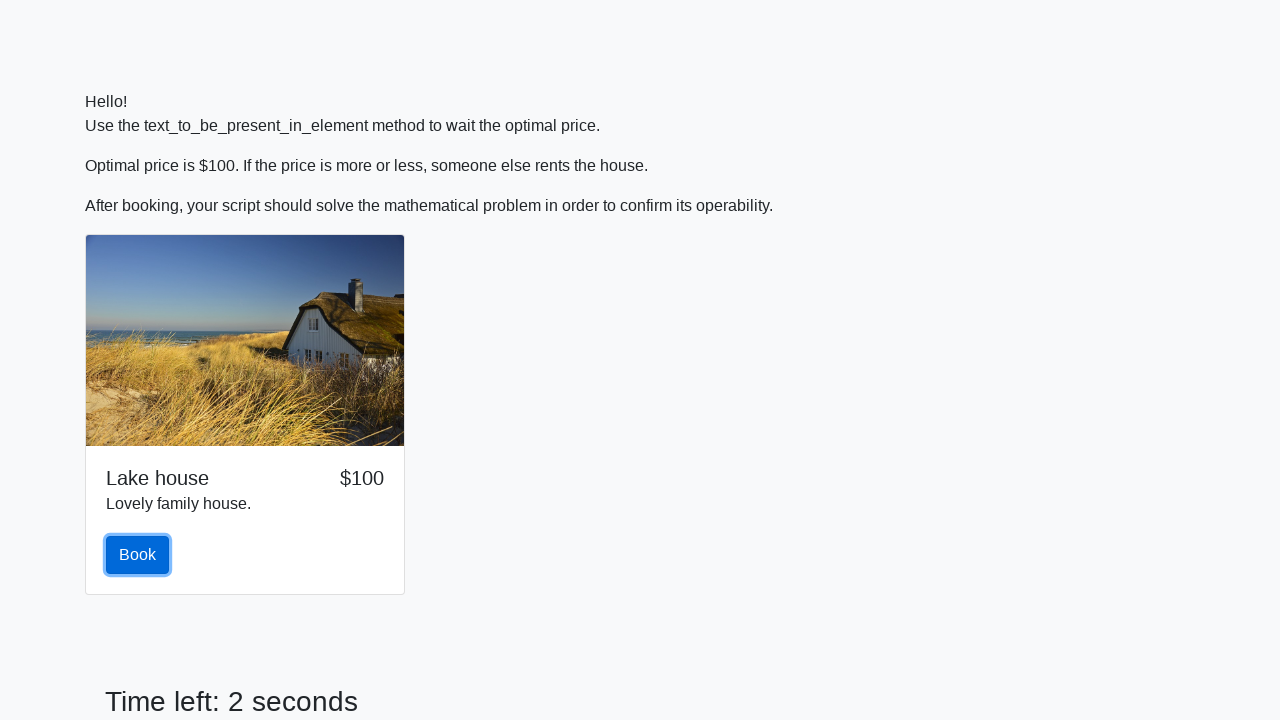

Calculated answer using formula: 1.1139048384459793
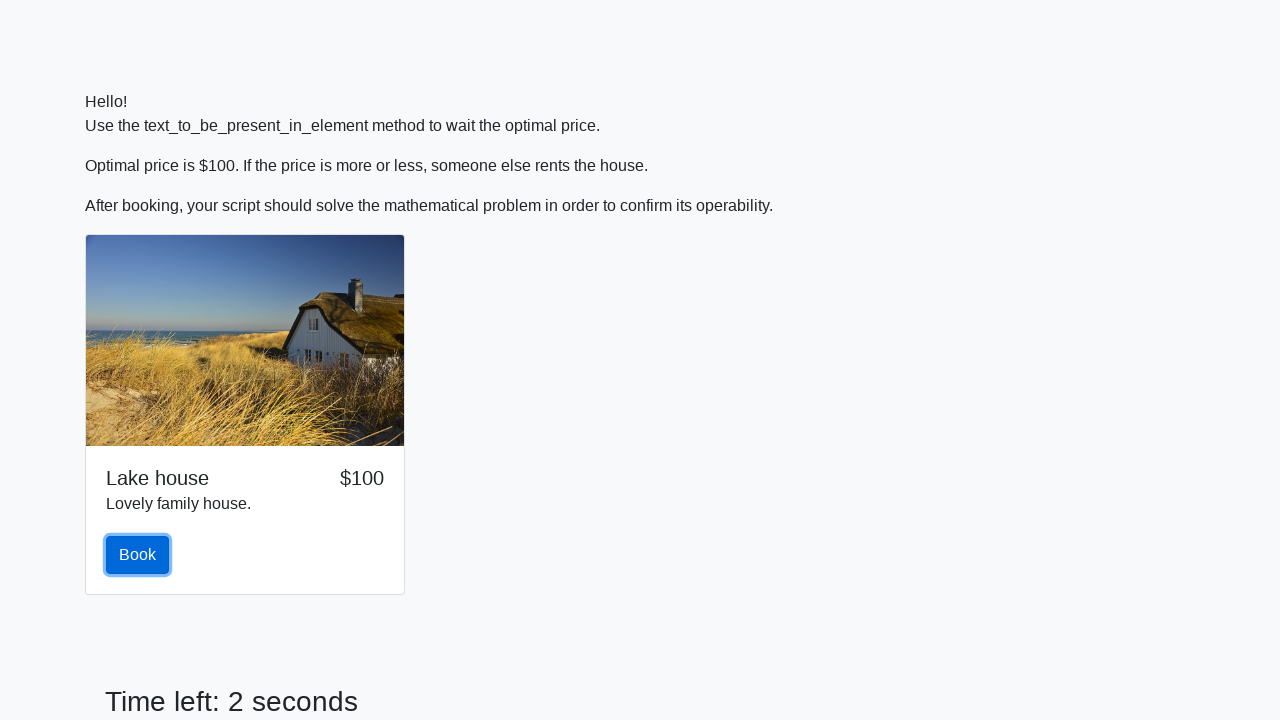

Filled answer field with calculated value on #answer
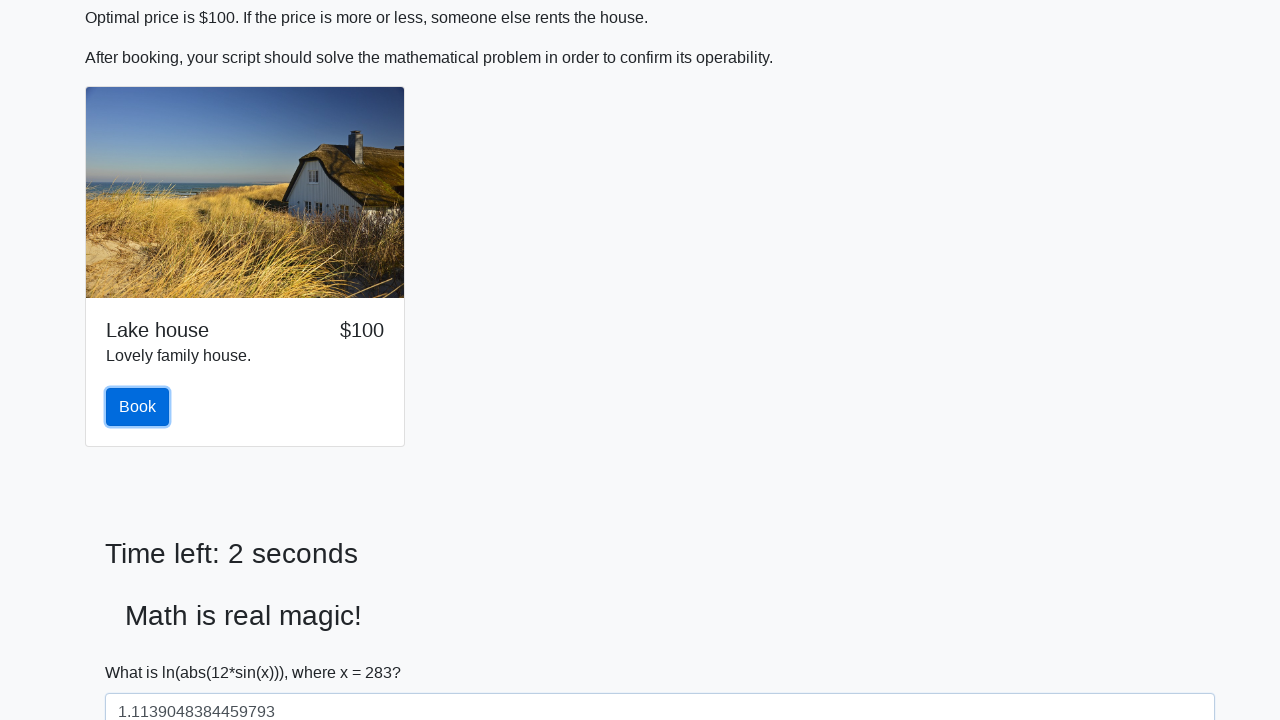

Clicked solve button to submit answer at (143, 651) on #solve
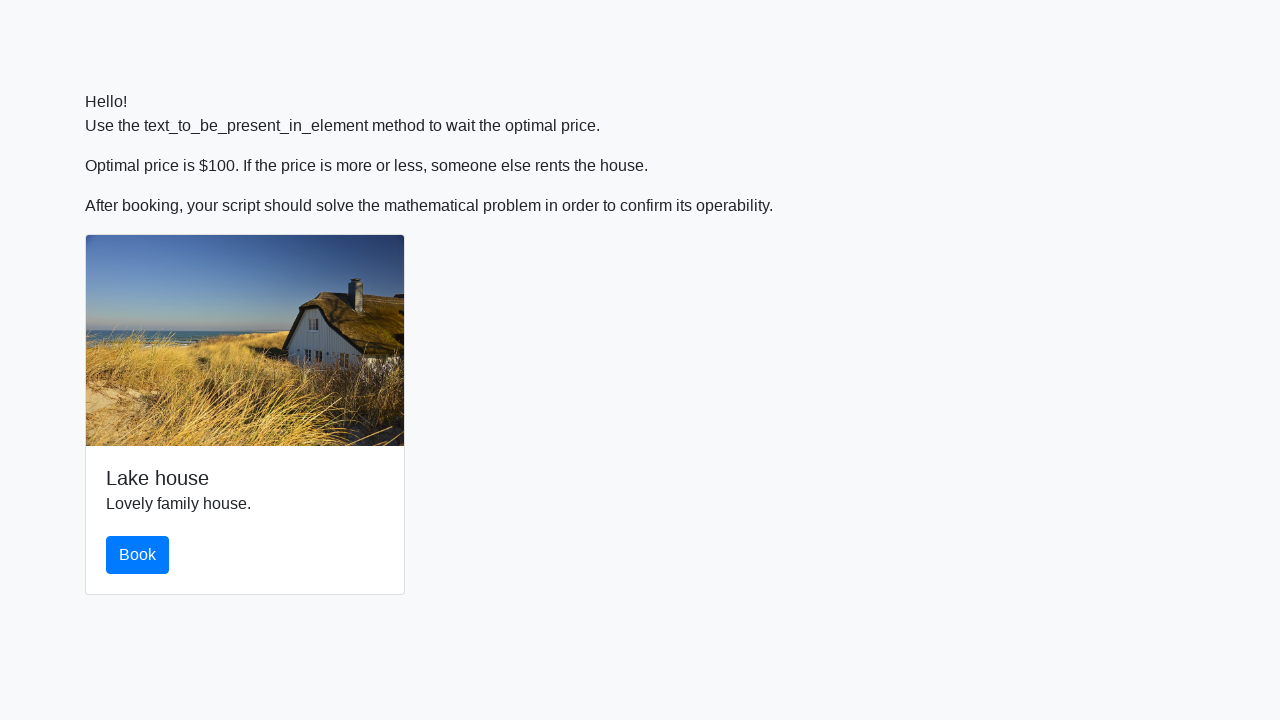

Set up dialog handler to accept alerts
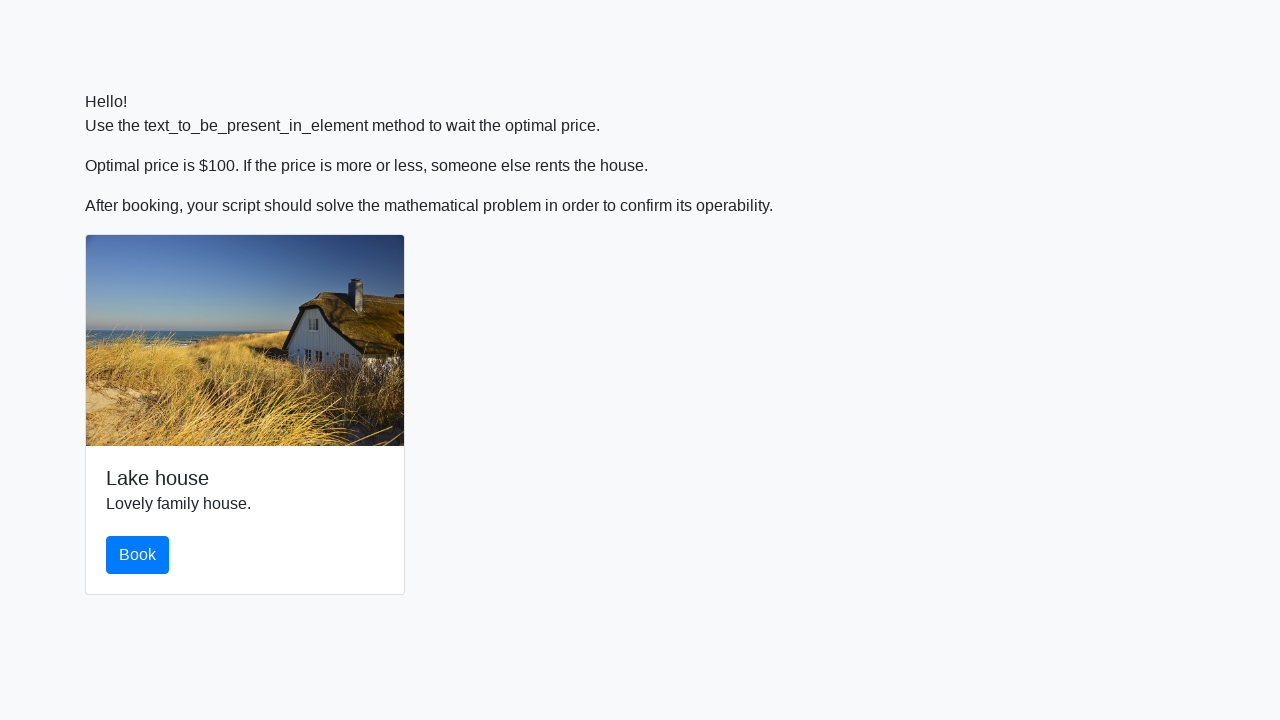

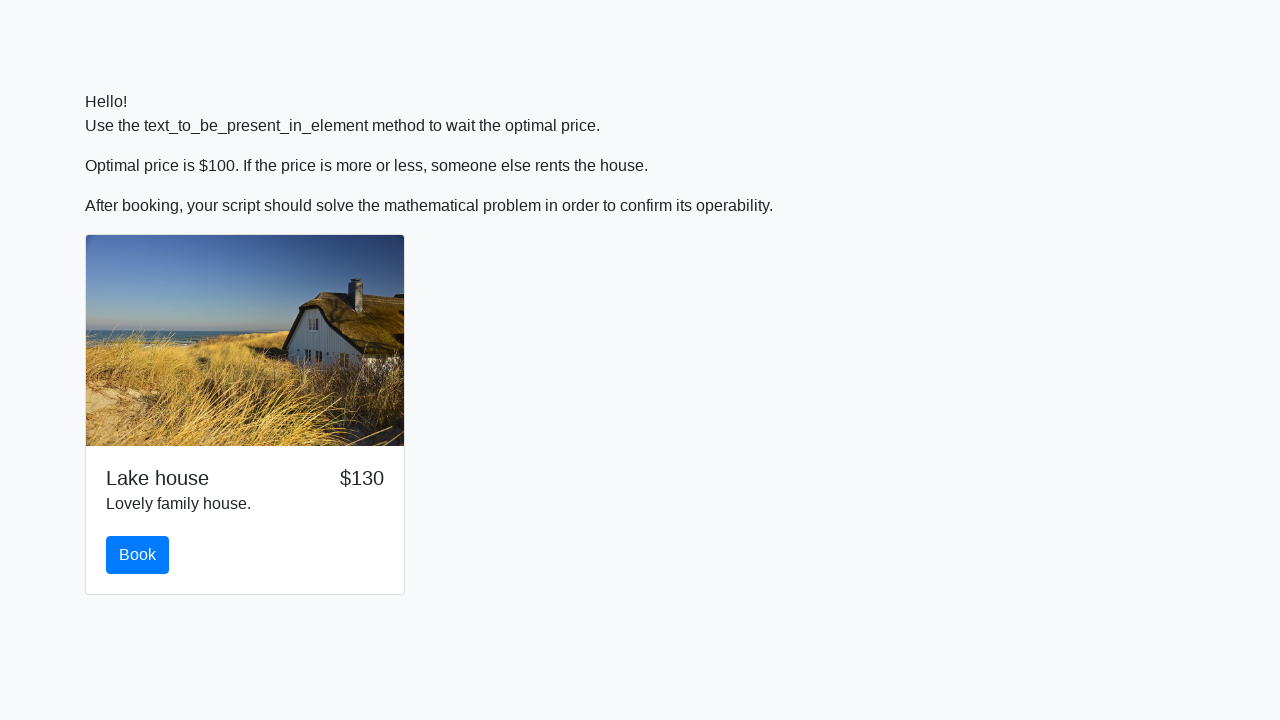